Tests marking all todo items as completed using the toggle-all checkbox

Starting URL: https://demo.playwright.dev/todomvc

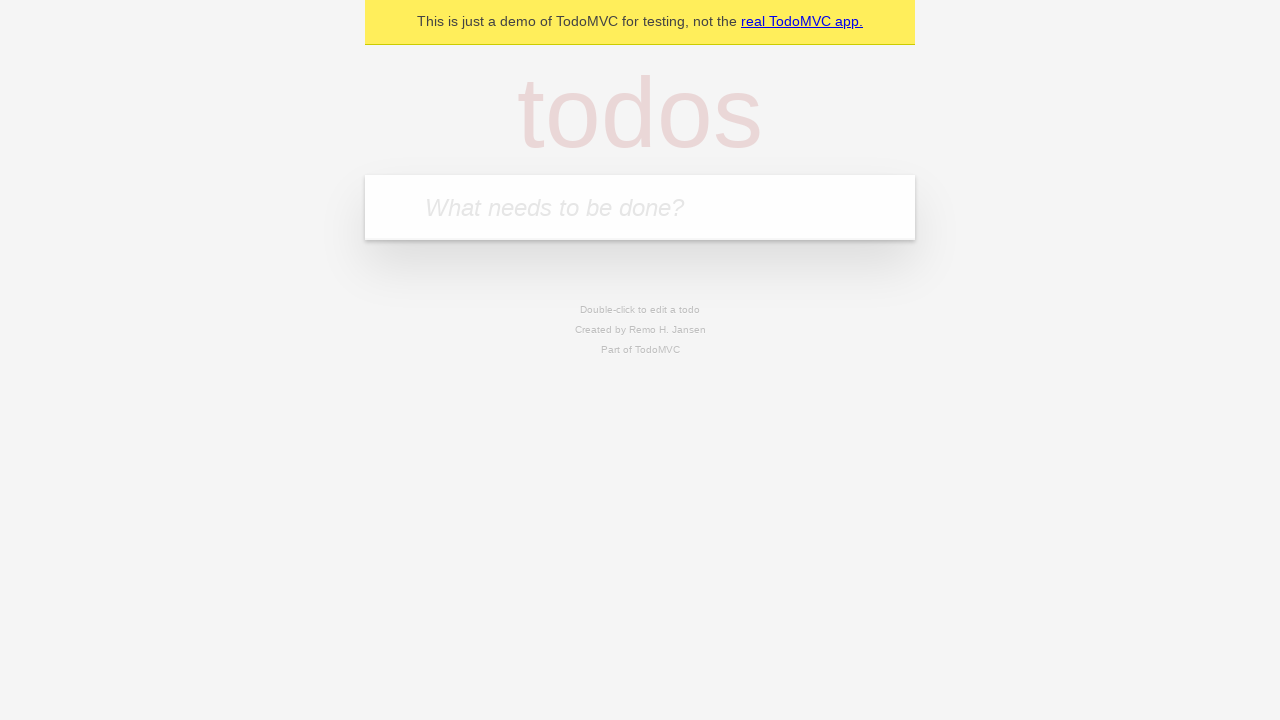

Navigated to TodoMVC demo application
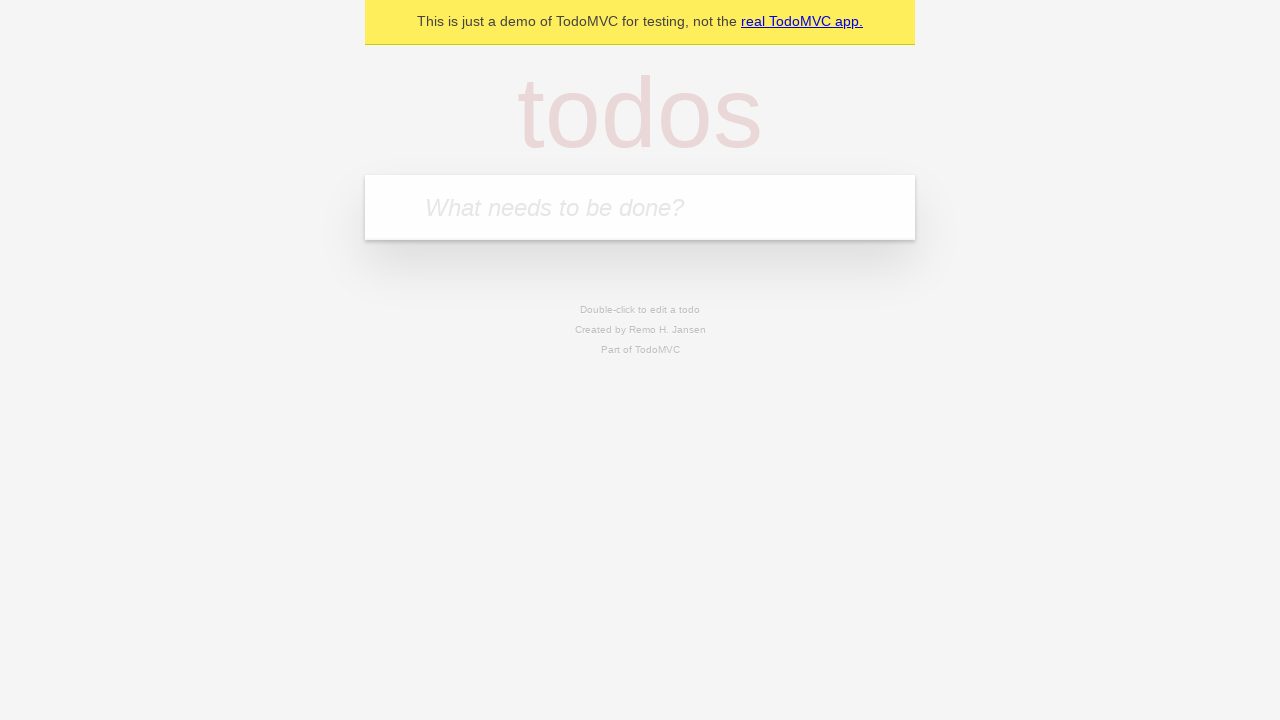

Located the 'What needs to be done?' input field
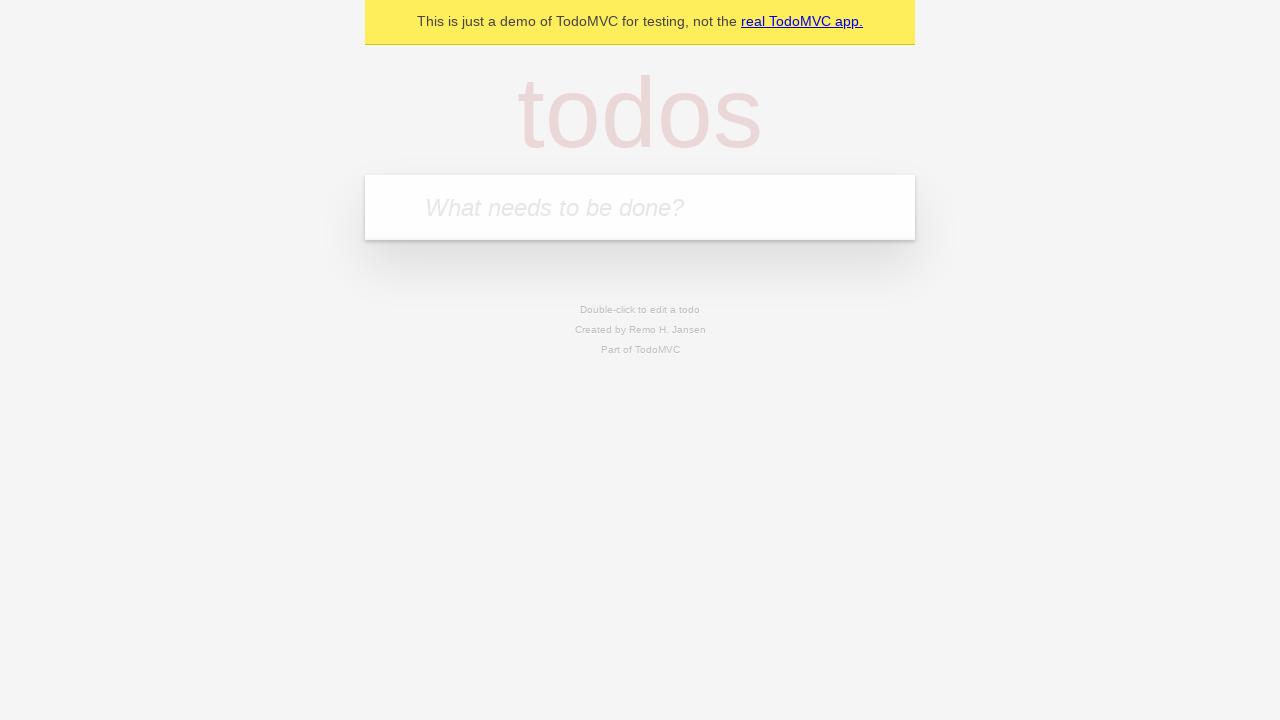

Filled first todo item: 'buy some cheese' on internal:attr=[placeholder="What needs to be done?"i]
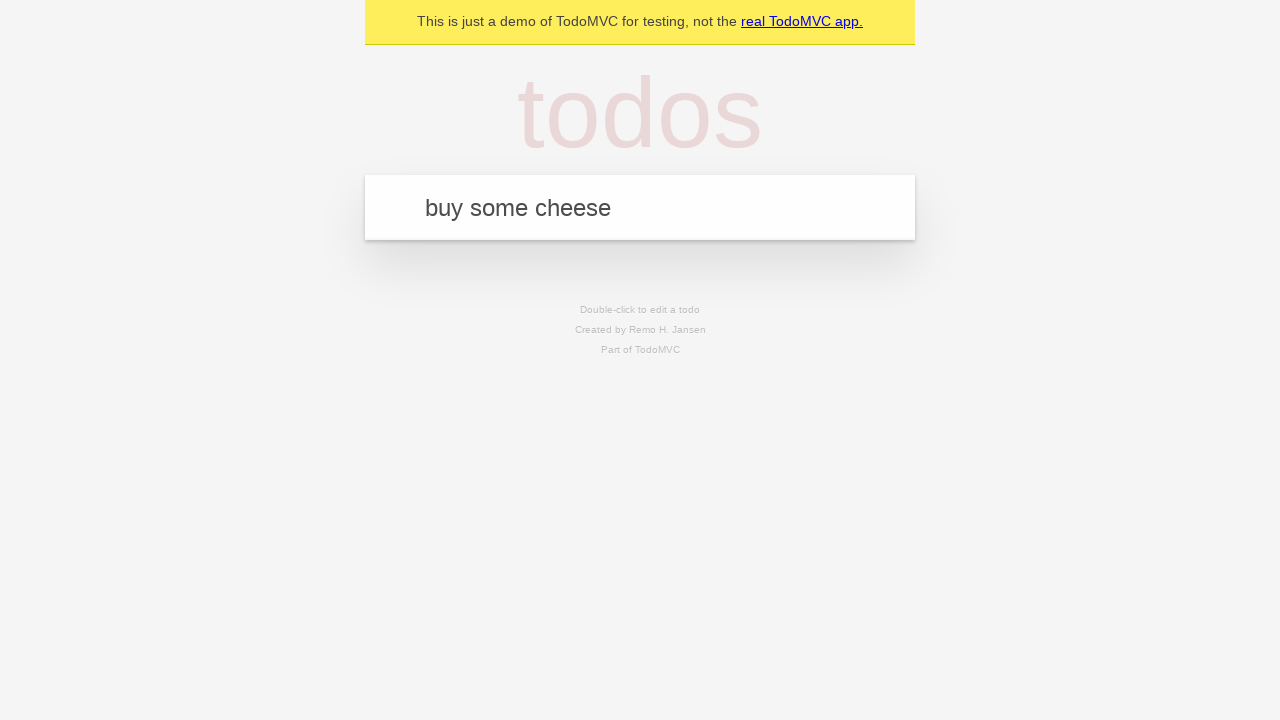

Pressed Enter to create first todo item on internal:attr=[placeholder="What needs to be done?"i]
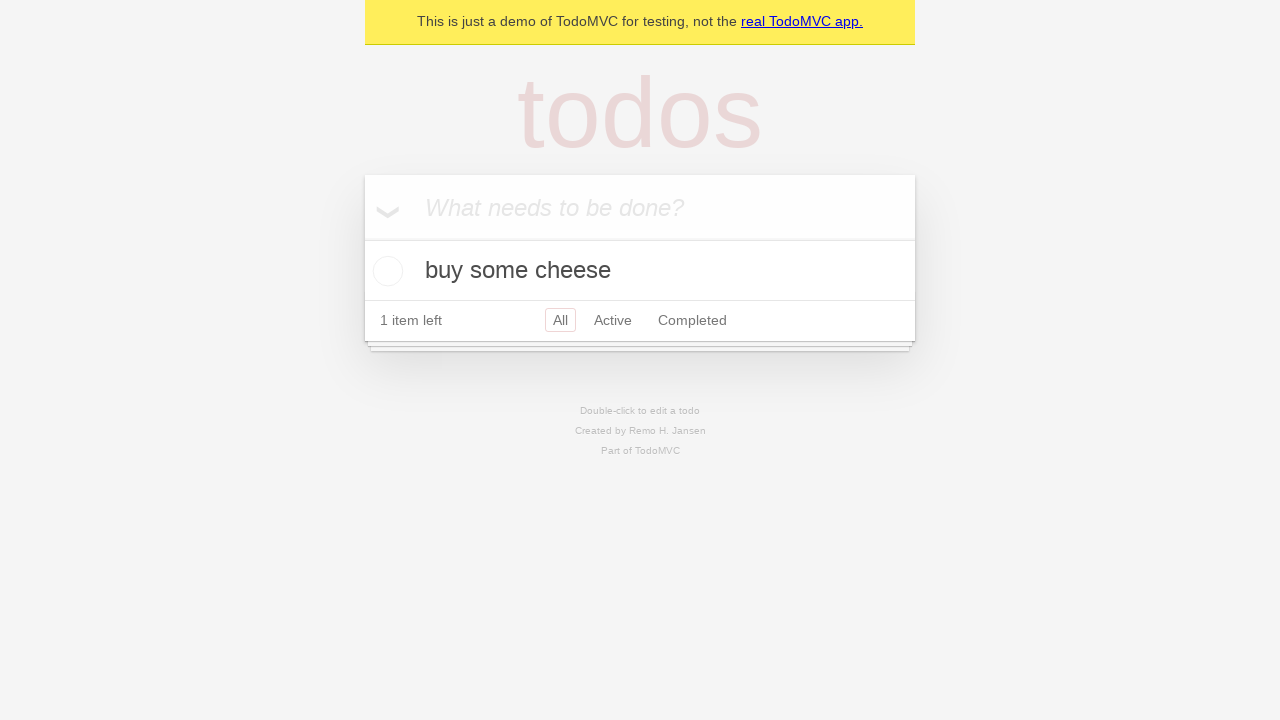

Filled second todo item: 'feed the cat' on internal:attr=[placeholder="What needs to be done?"i]
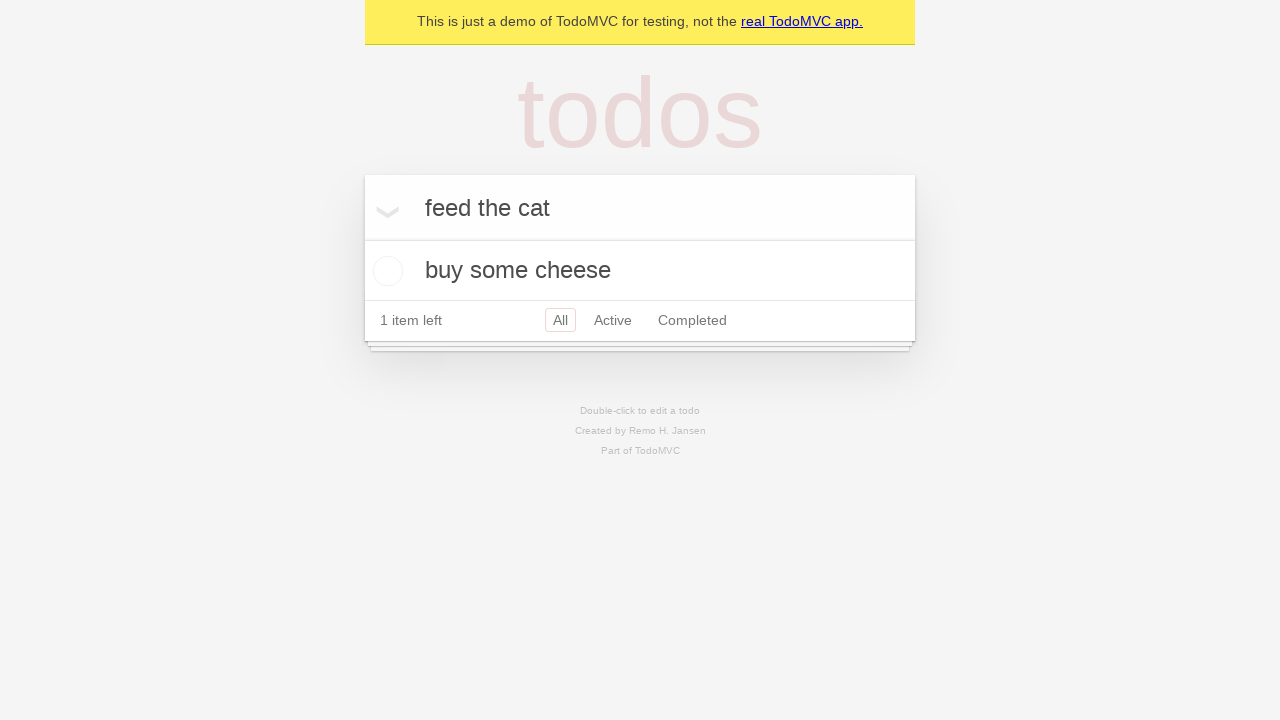

Pressed Enter to create second todo item on internal:attr=[placeholder="What needs to be done?"i]
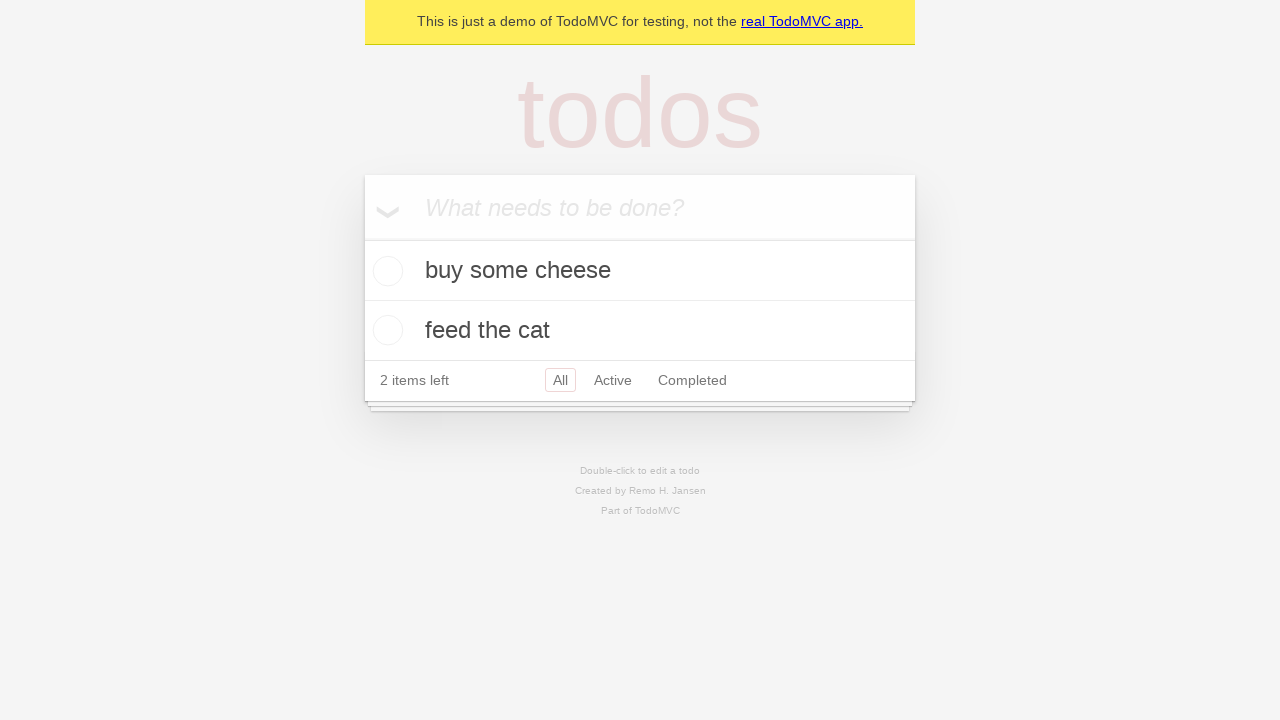

Filled third todo item: 'book a doctors appointment' on internal:attr=[placeholder="What needs to be done?"i]
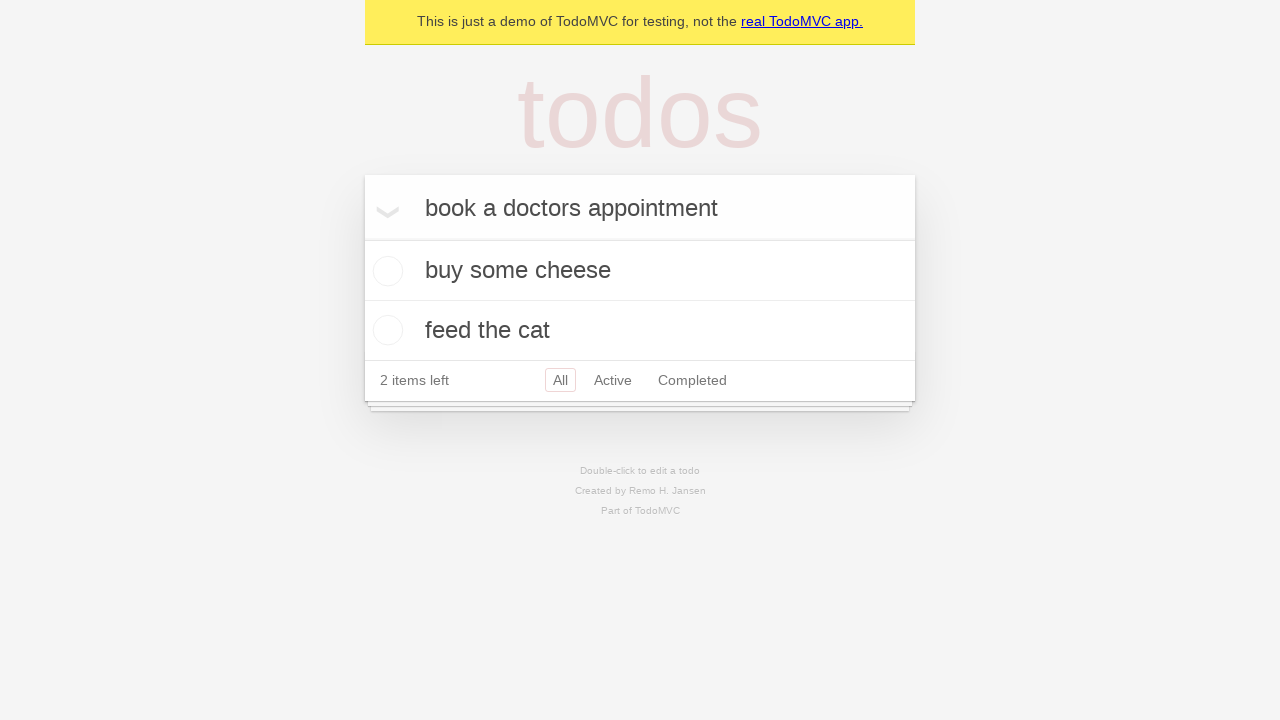

Pressed Enter to create third todo item on internal:attr=[placeholder="What needs to be done?"i]
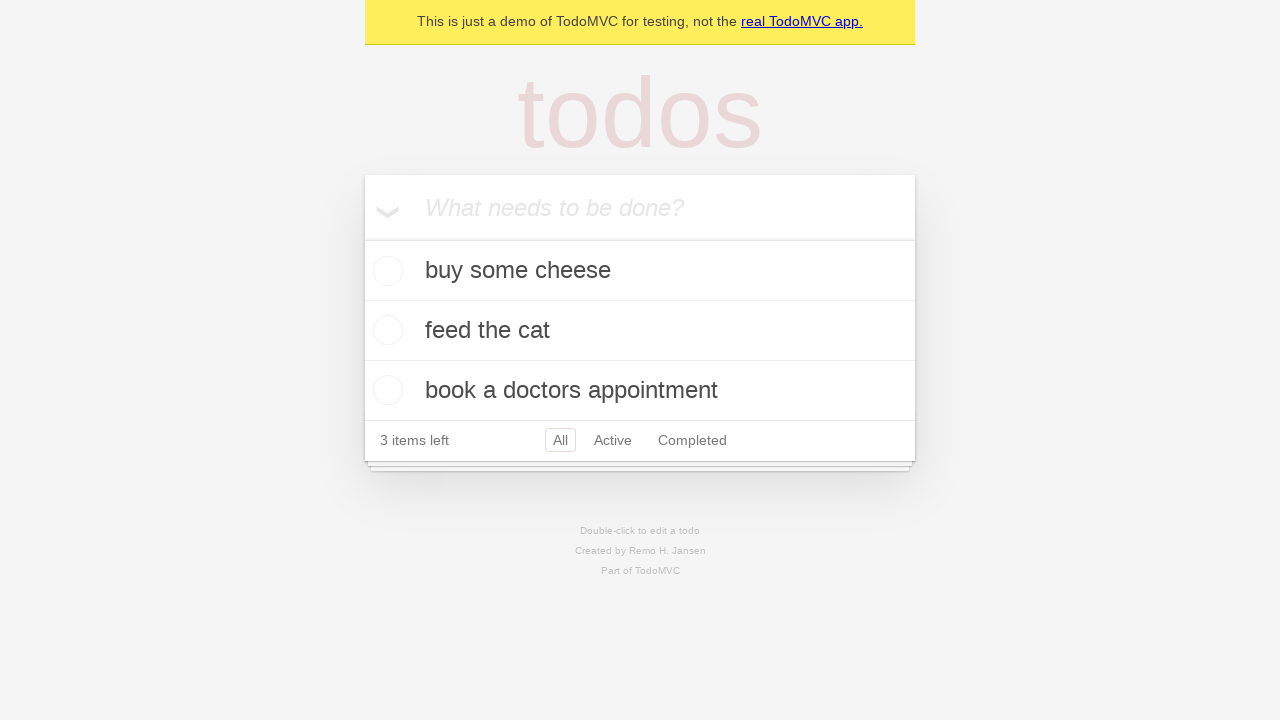

Clicked 'Mark all as complete' checkbox to mark all todo items as completed at (362, 238) on internal:label="Mark all as complete"i
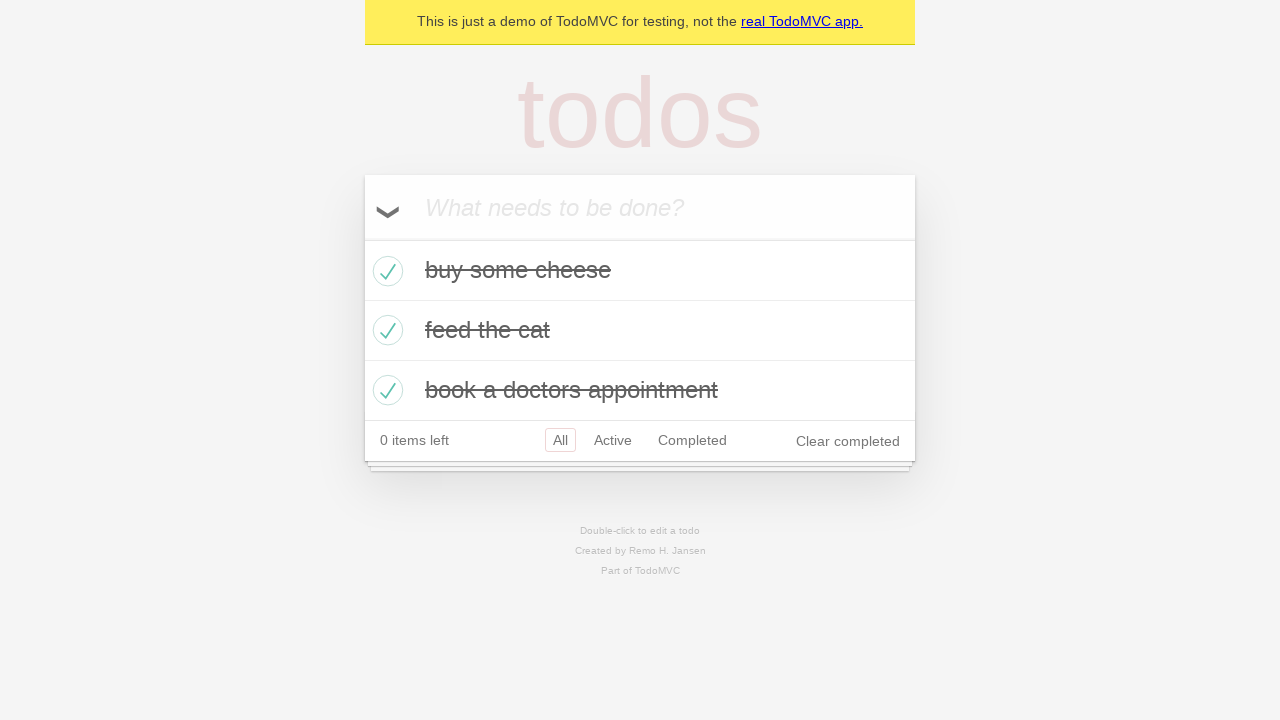

Verified all todo items now have completed class
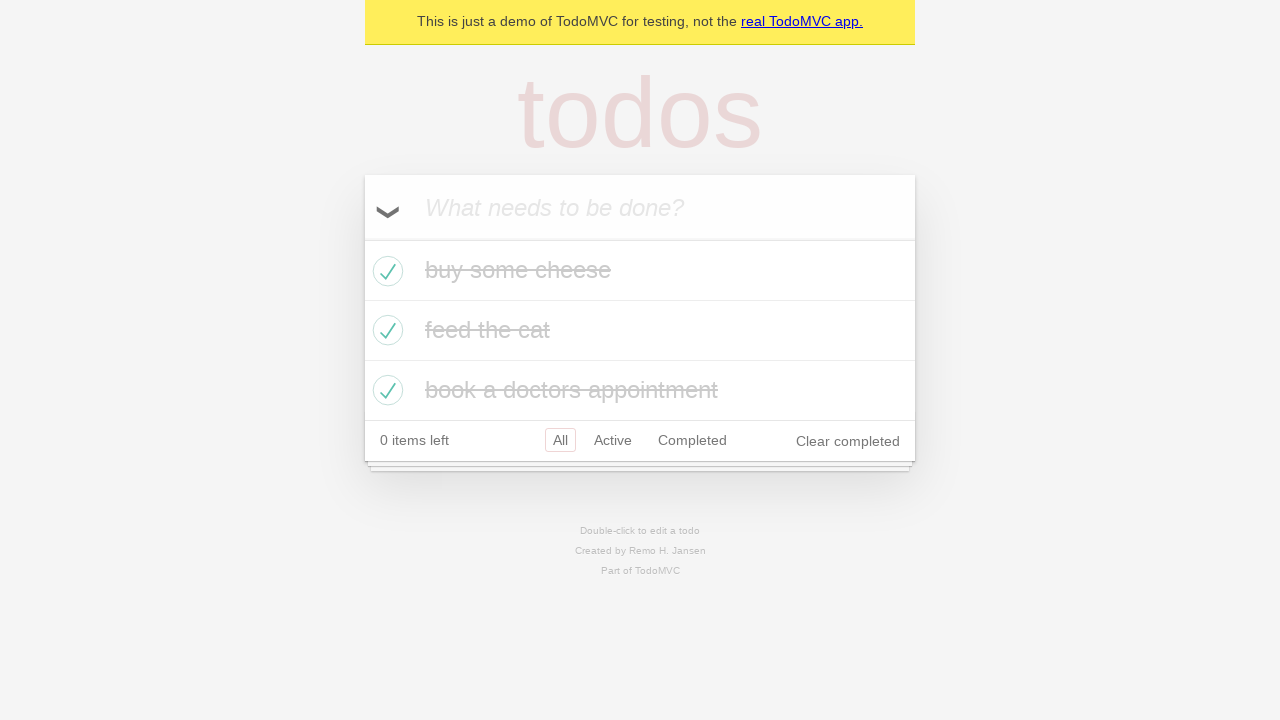

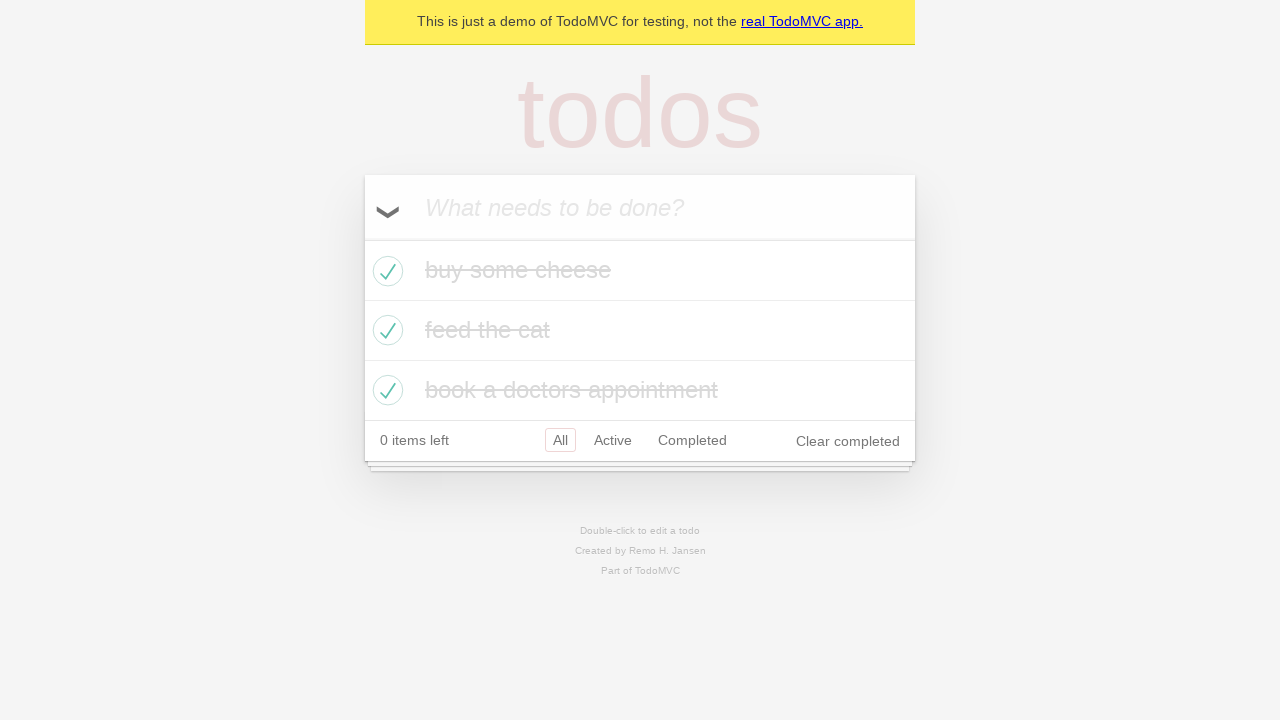